Tests implicit wait functionality by clicking the Remove button on a dynamic controls page

Starting URL: https://the-internet.herokuapp.com/dynamic_controls

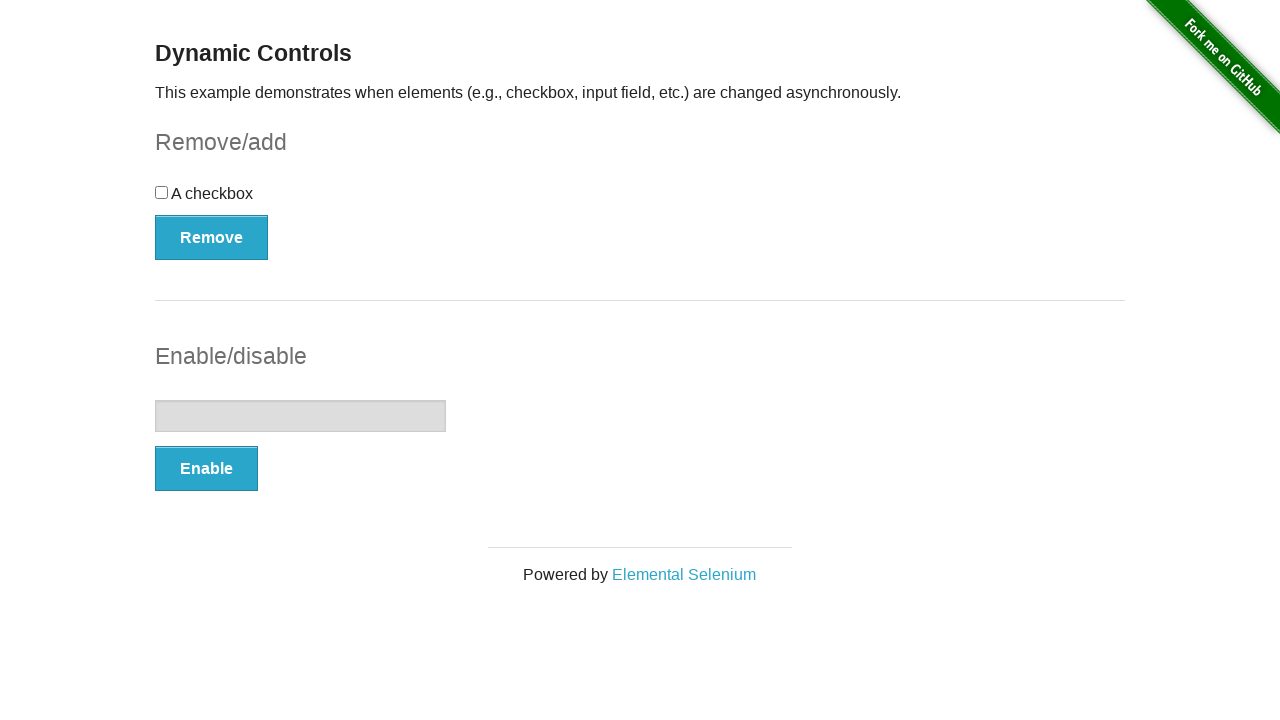

Navigated to dynamic controls page
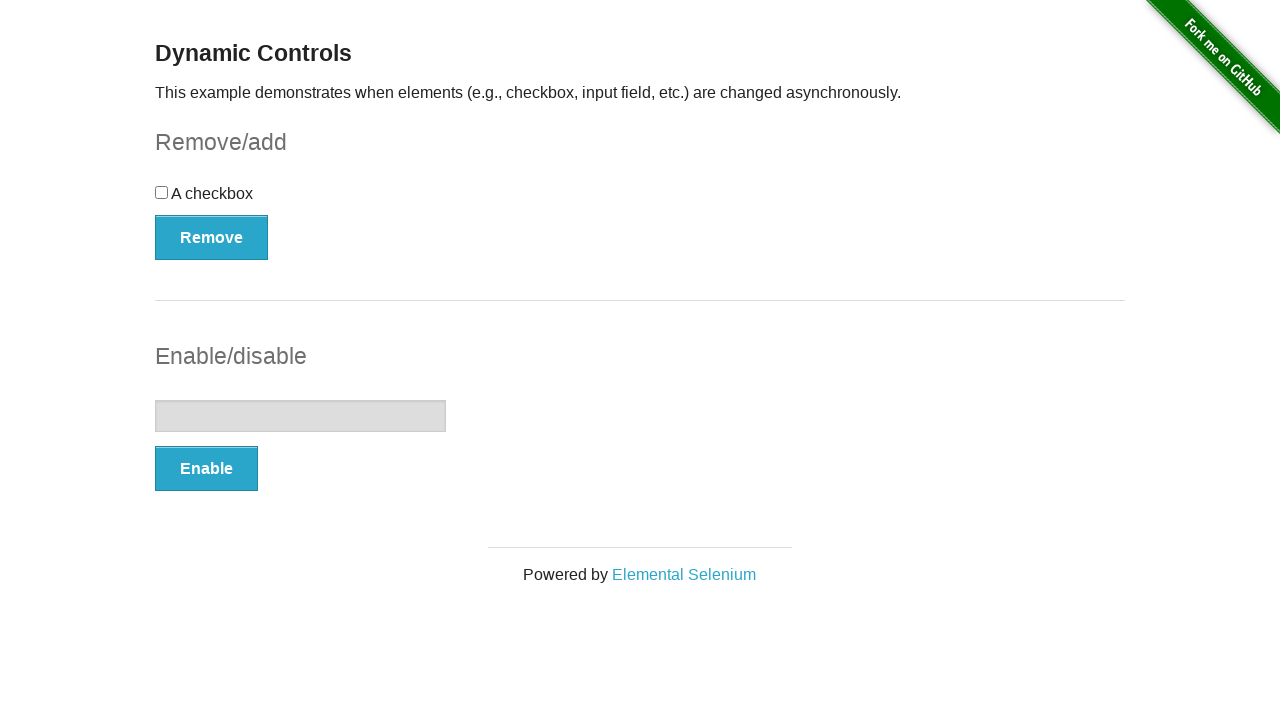

Clicked the Remove button at (212, 237) on xpath=//button[text()='Remove']
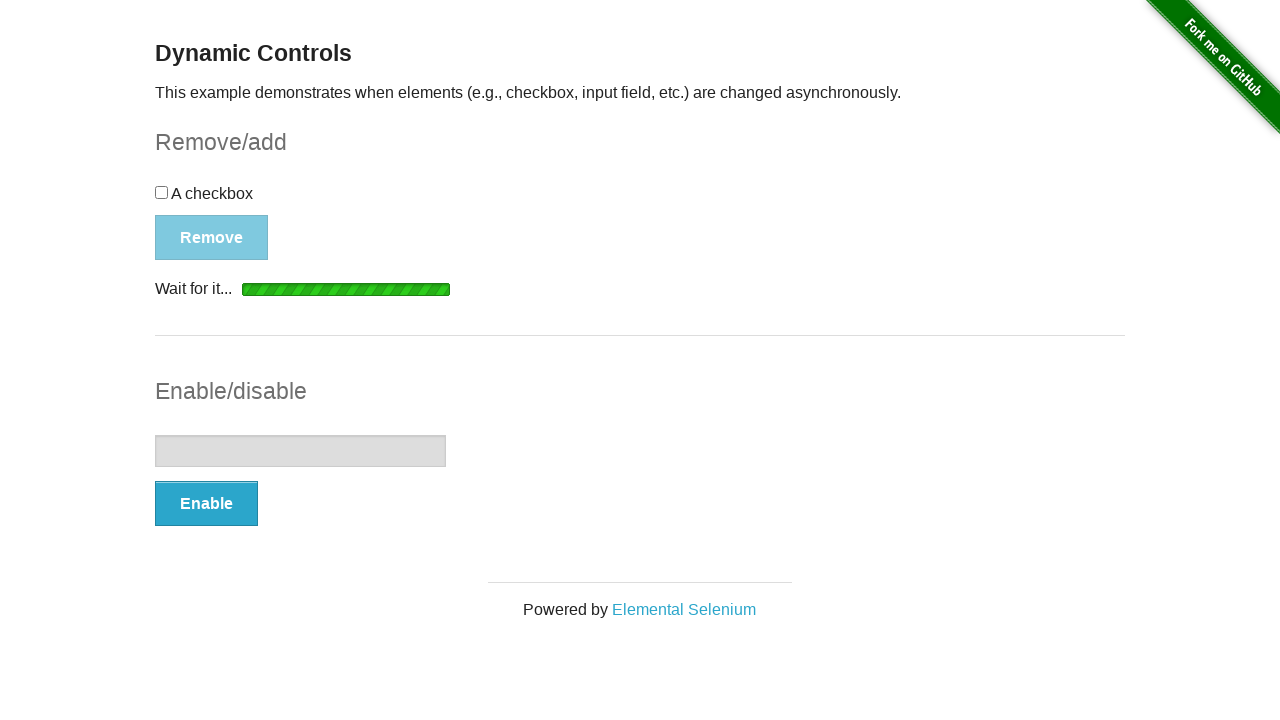

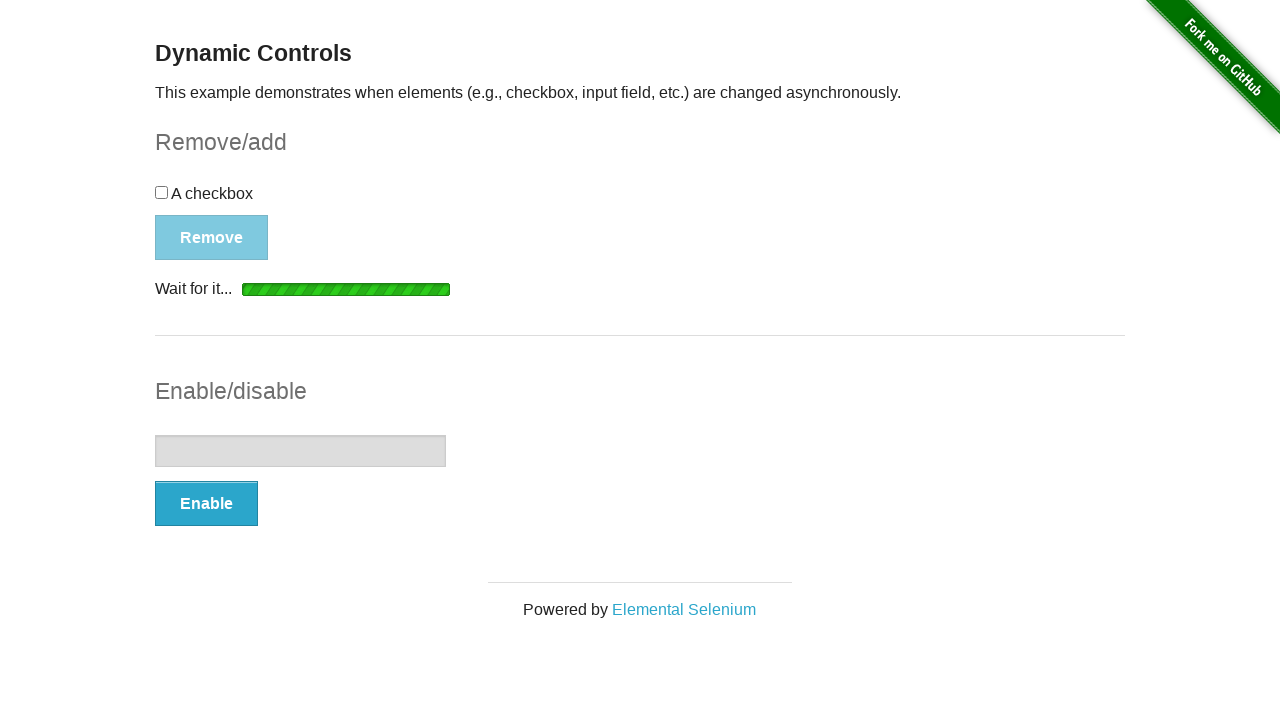